Tests date selection by choosing year 2020, month July (value 7), and day at index 9 from three separate dropdown menus

Starting URL: https://practice.cydeo.com/dropdown

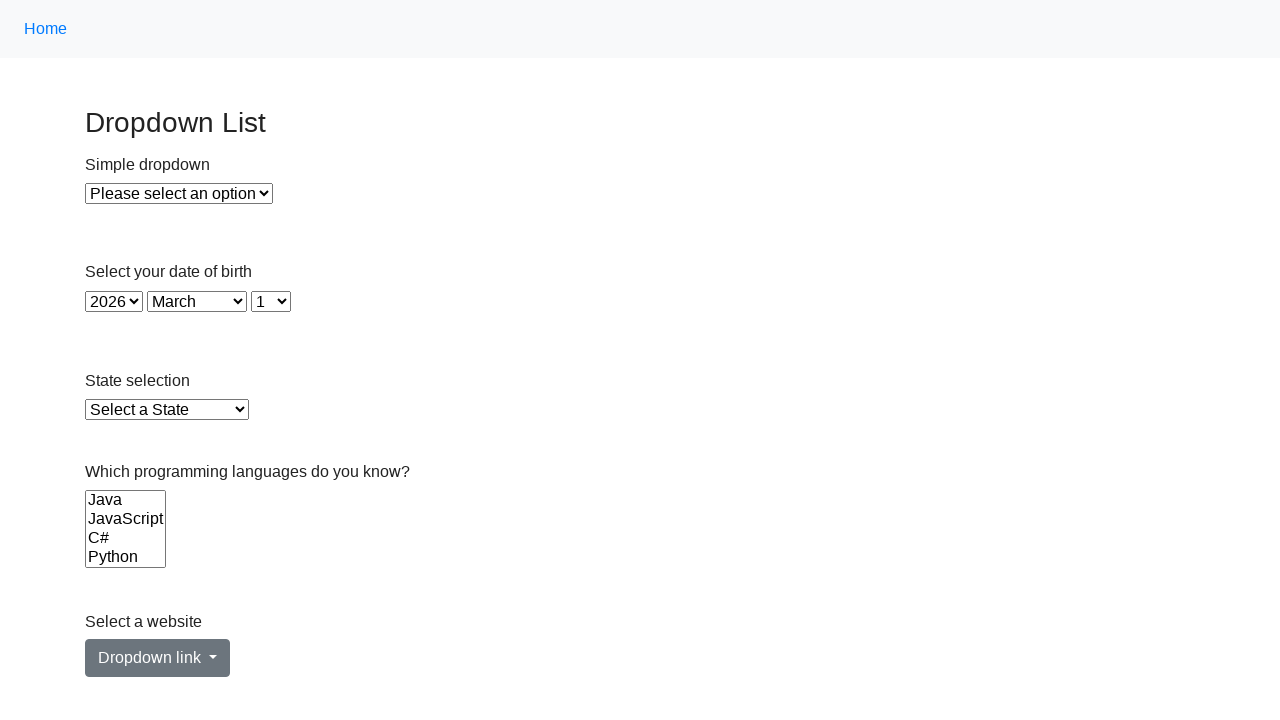

Selected year 2020 from year dropdown on #year
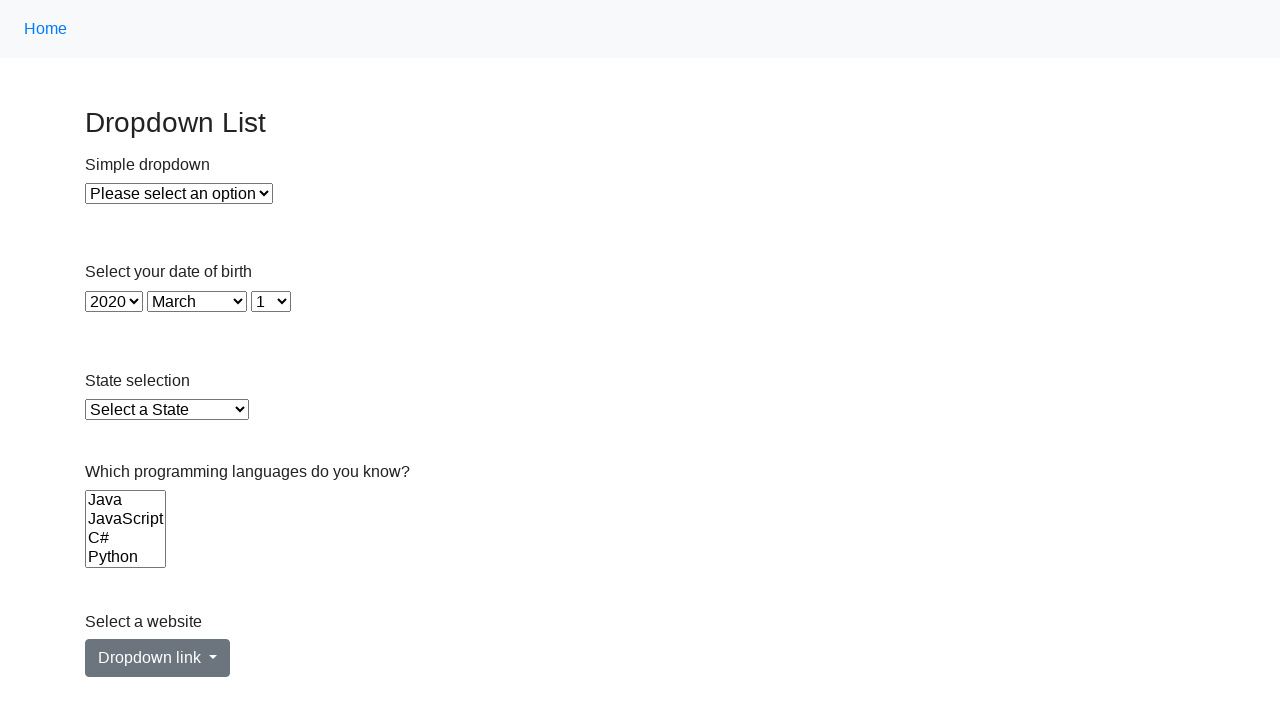

Selected month July (value 7) from month dropdown on #month
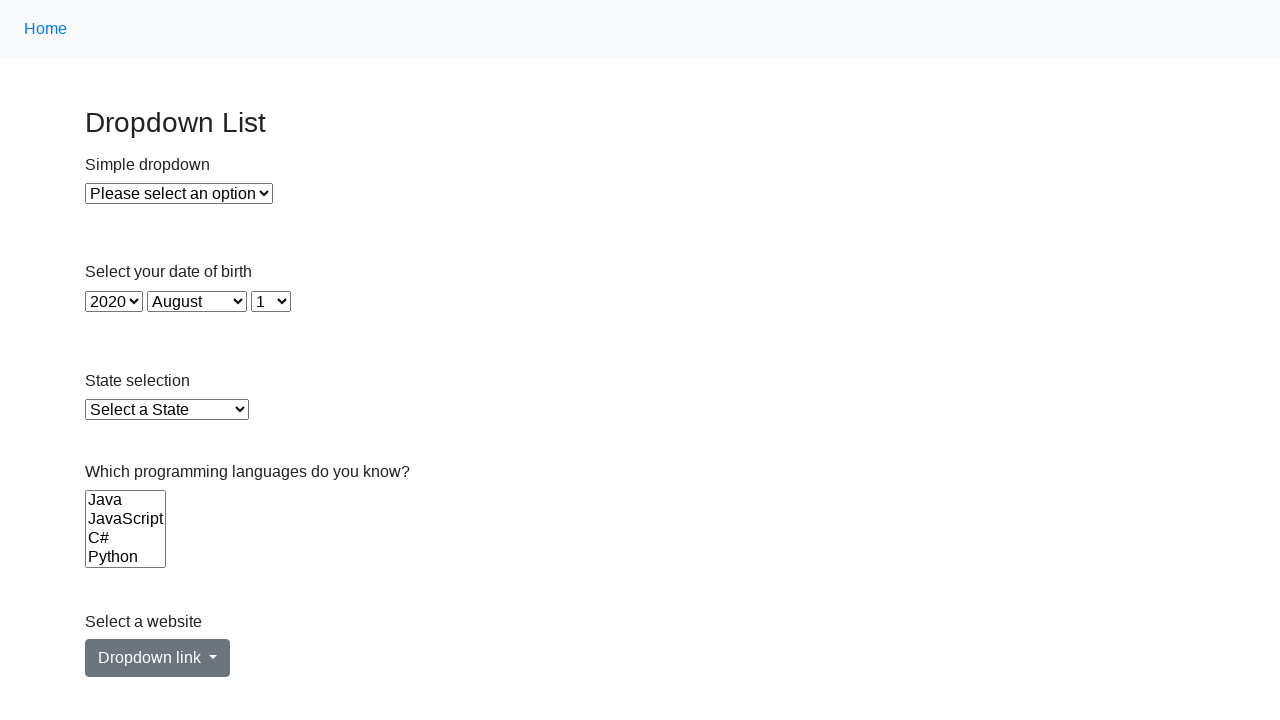

Selected day at index 9 from day dropdown on #day
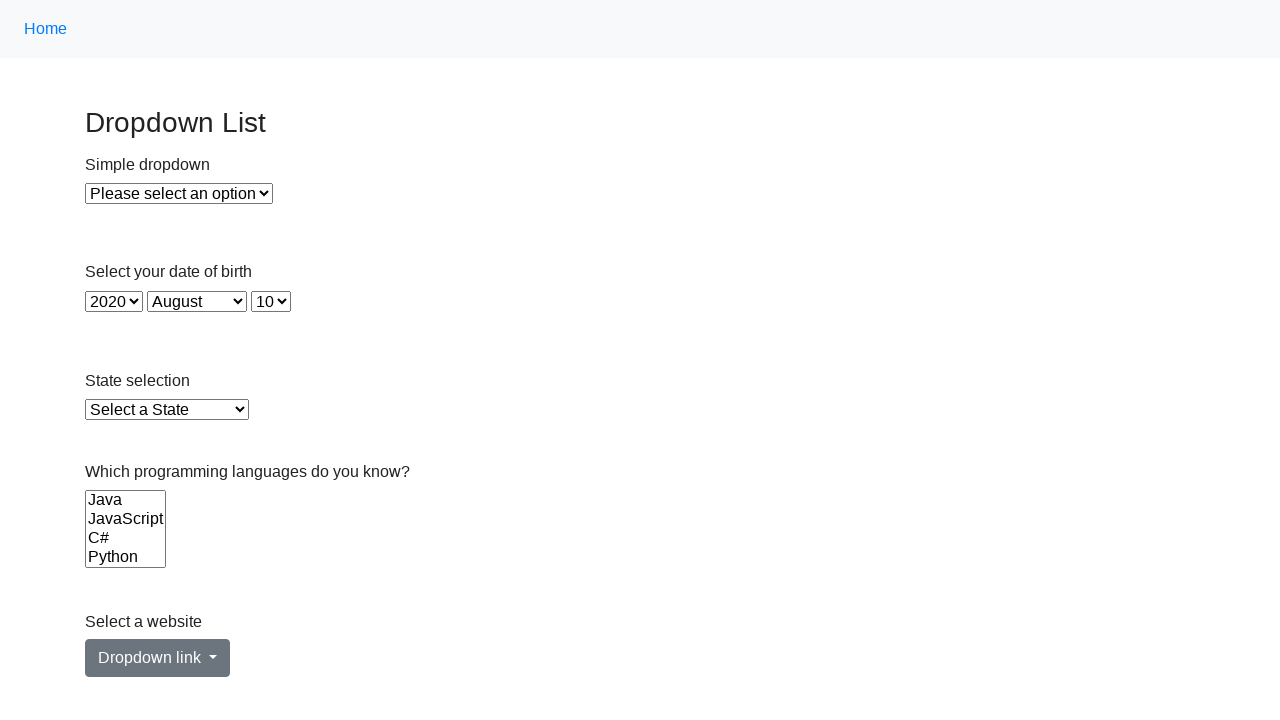

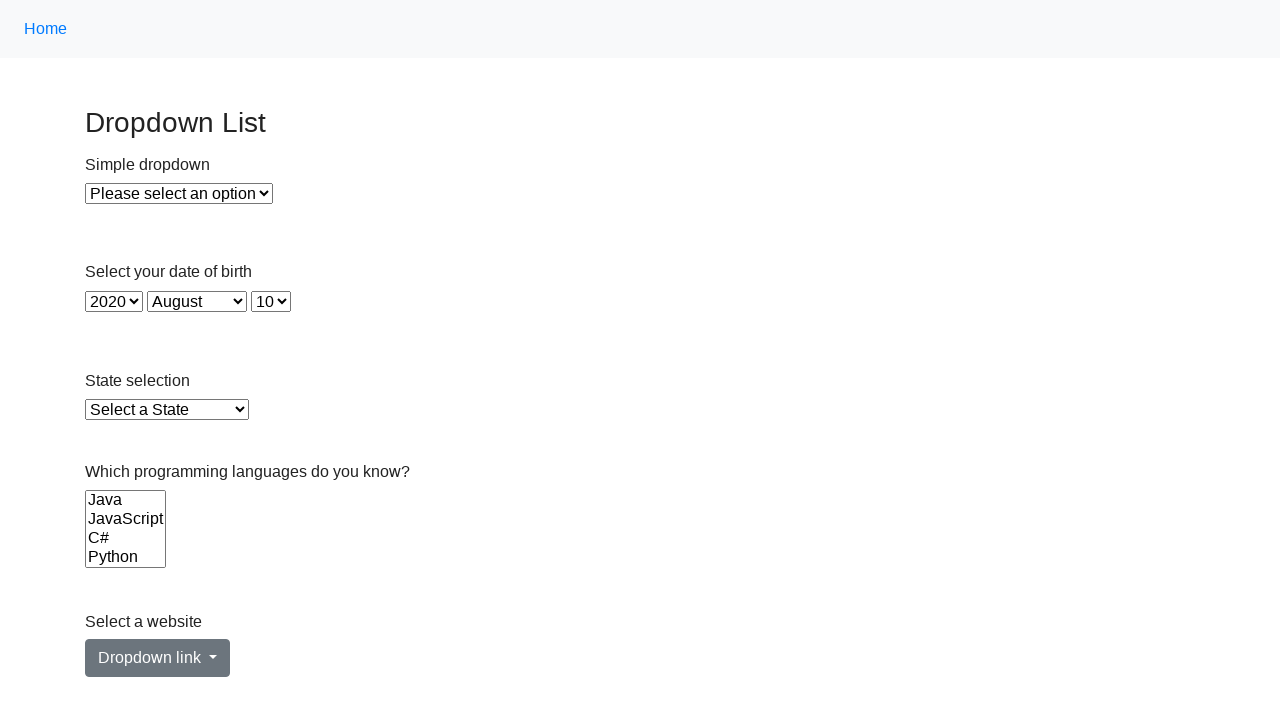